Tests YOPmail temporary email service by entering an email address and checking the inbox

Starting URL: https://yopmail.com/wm

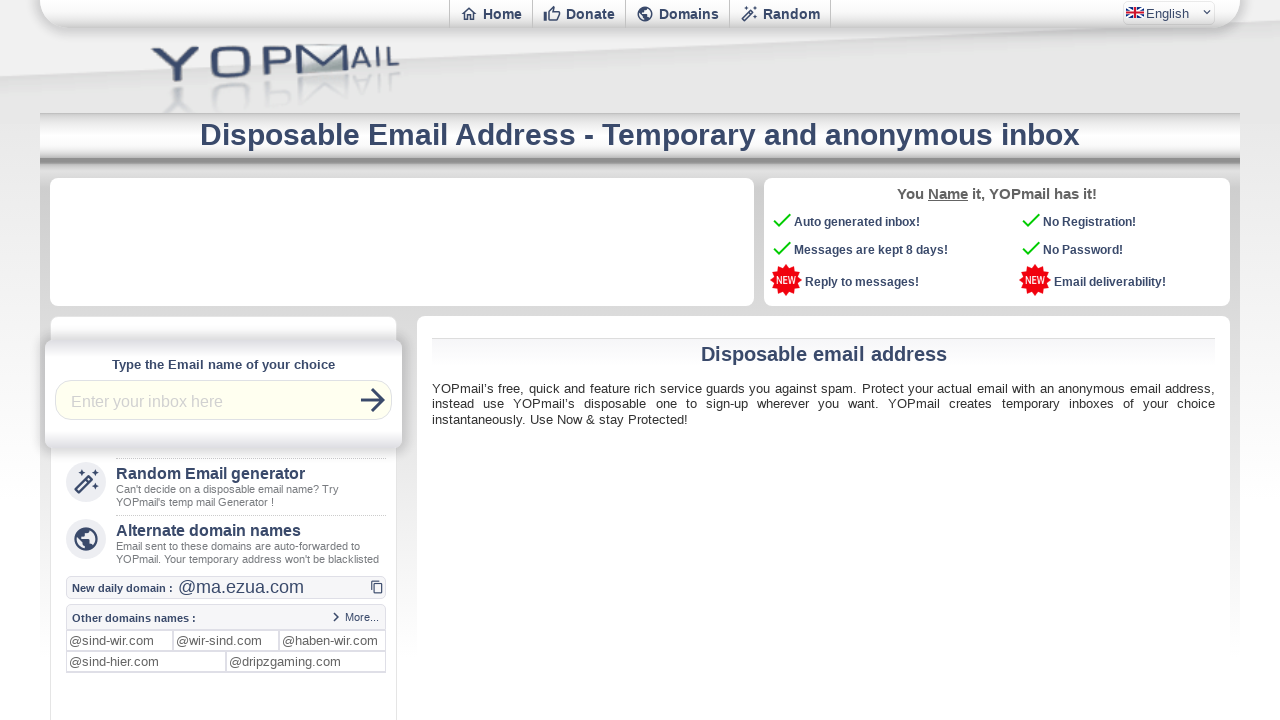

Email input field is visible
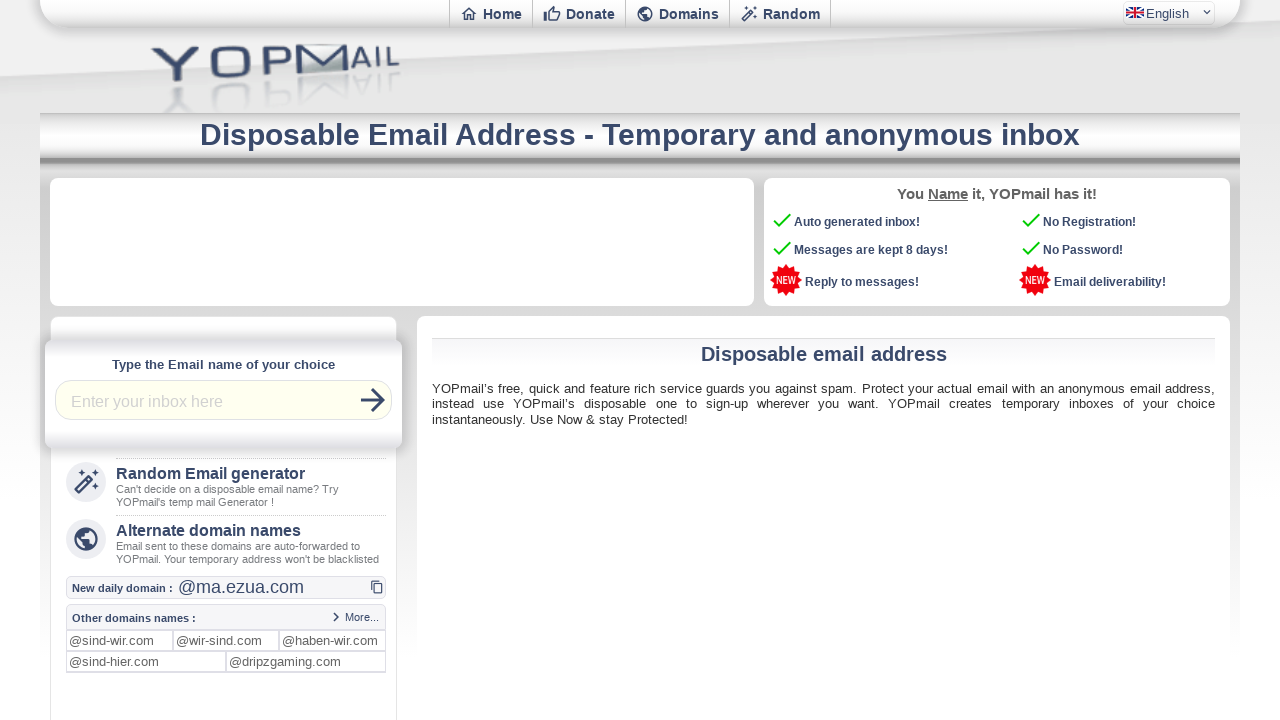

Filled email input field with 'automationtest' on input#login
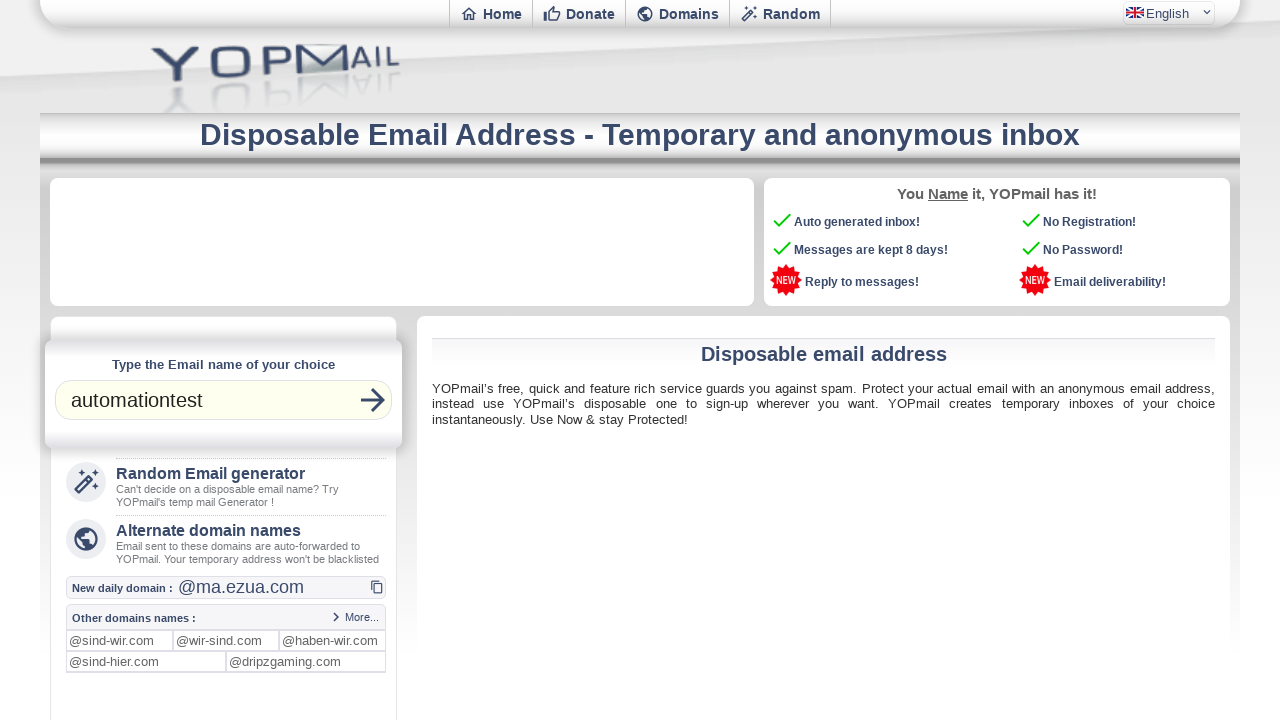

Clicked submit button to access inbox at (373, 400) on i.material-icons-outlined.f36
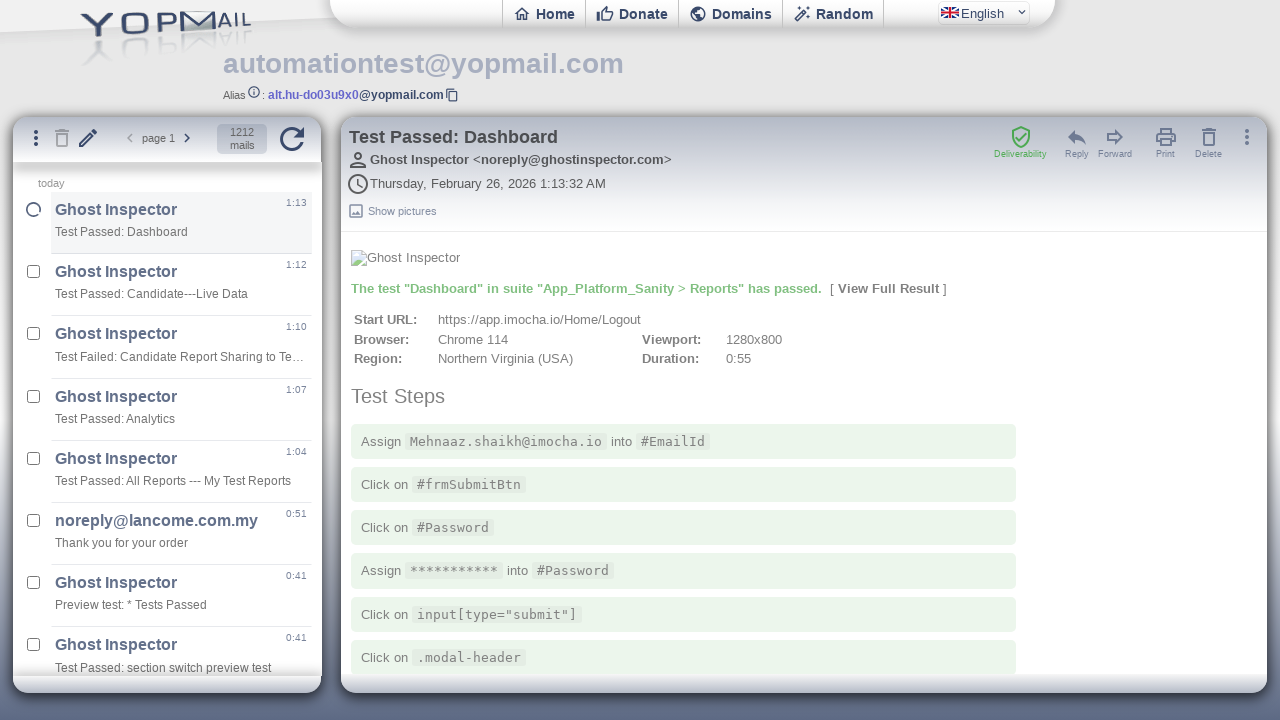

Mail content loaded in iframe and is visible
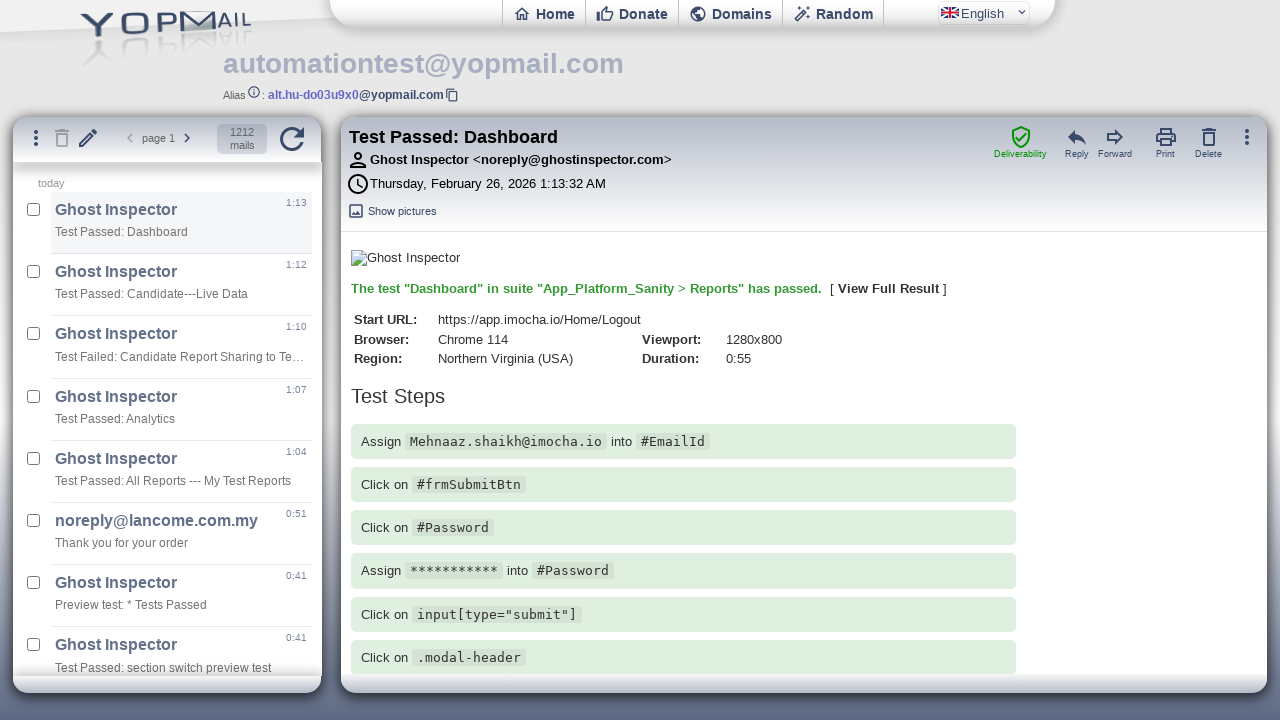

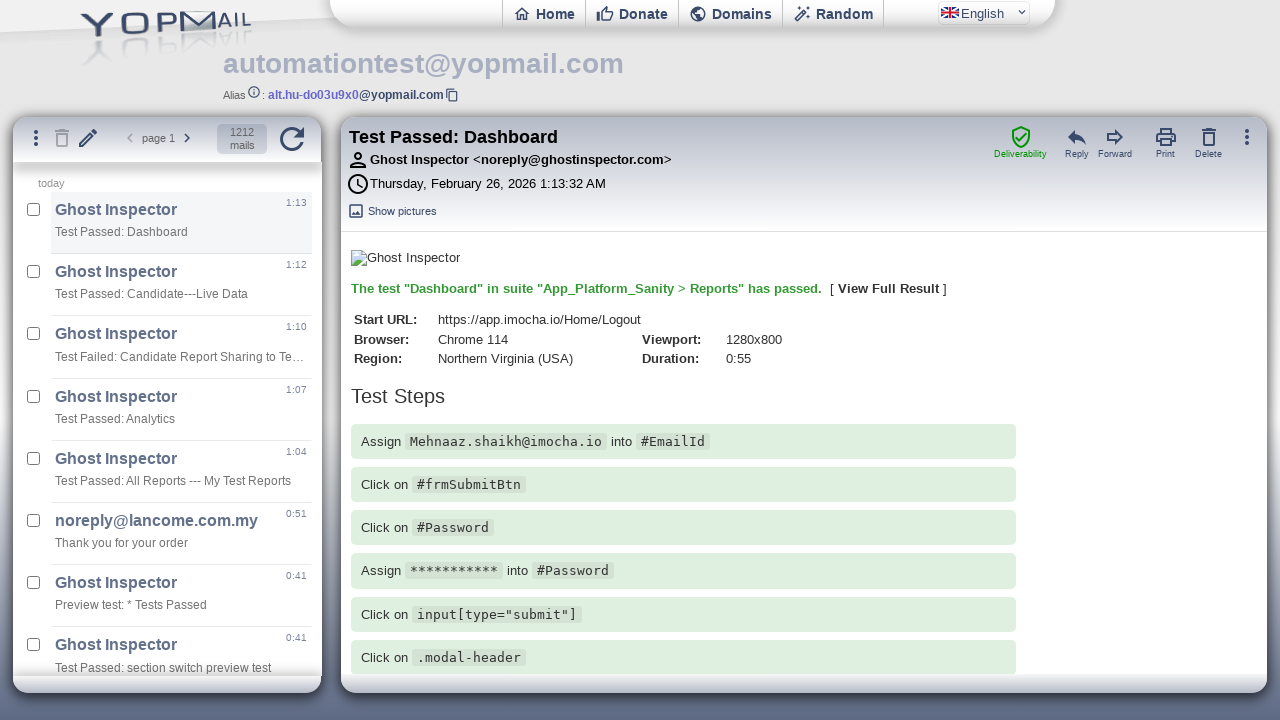